Tests JavaScript alert handling by triggering an alert and accepting it

Starting URL: https://the-internet.herokuapp.com/javascript_alerts

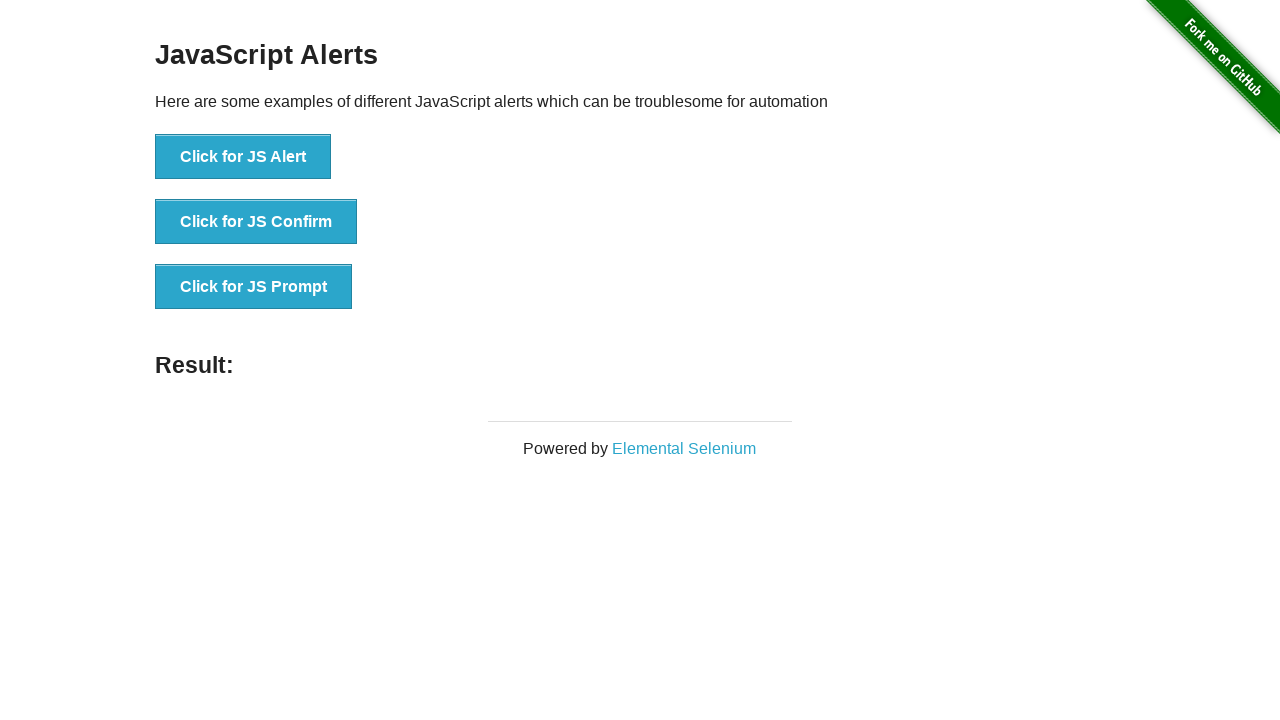

Clicked button to trigger JavaScript alert at (243, 157) on xpath=//button[normalize-space()='Click for JS Alert']
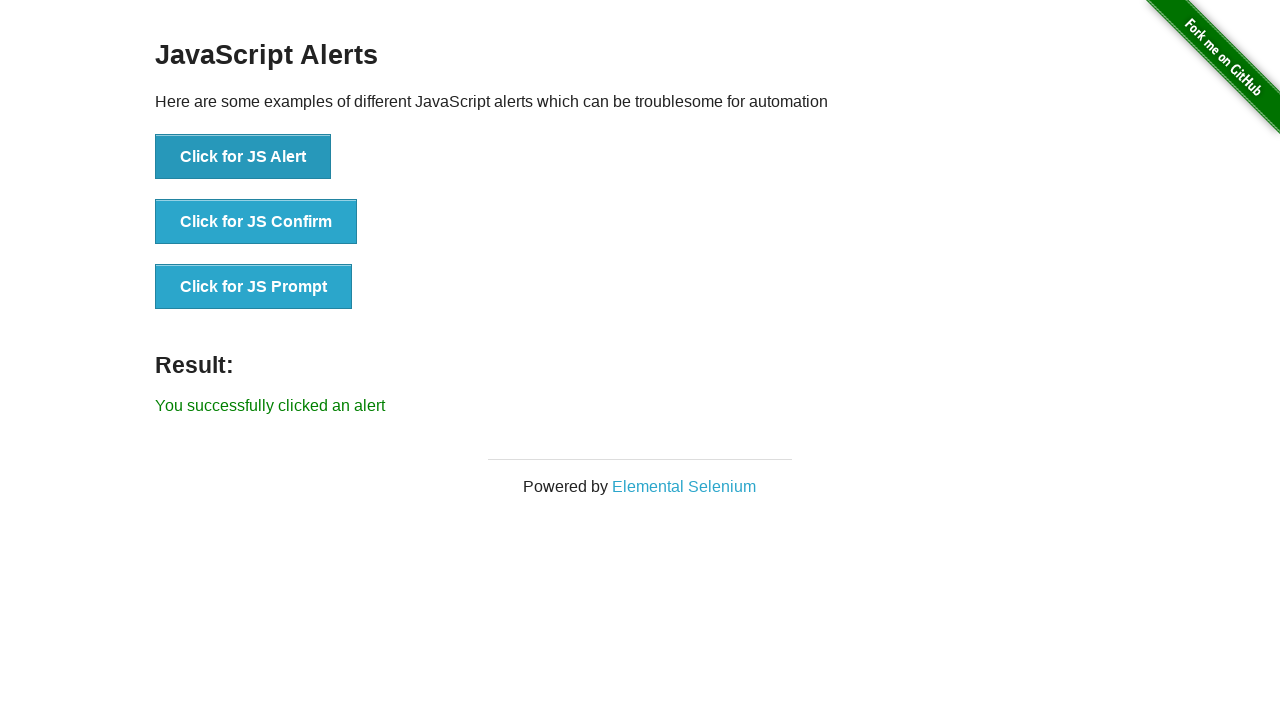

Set up dialog handler to accept alert
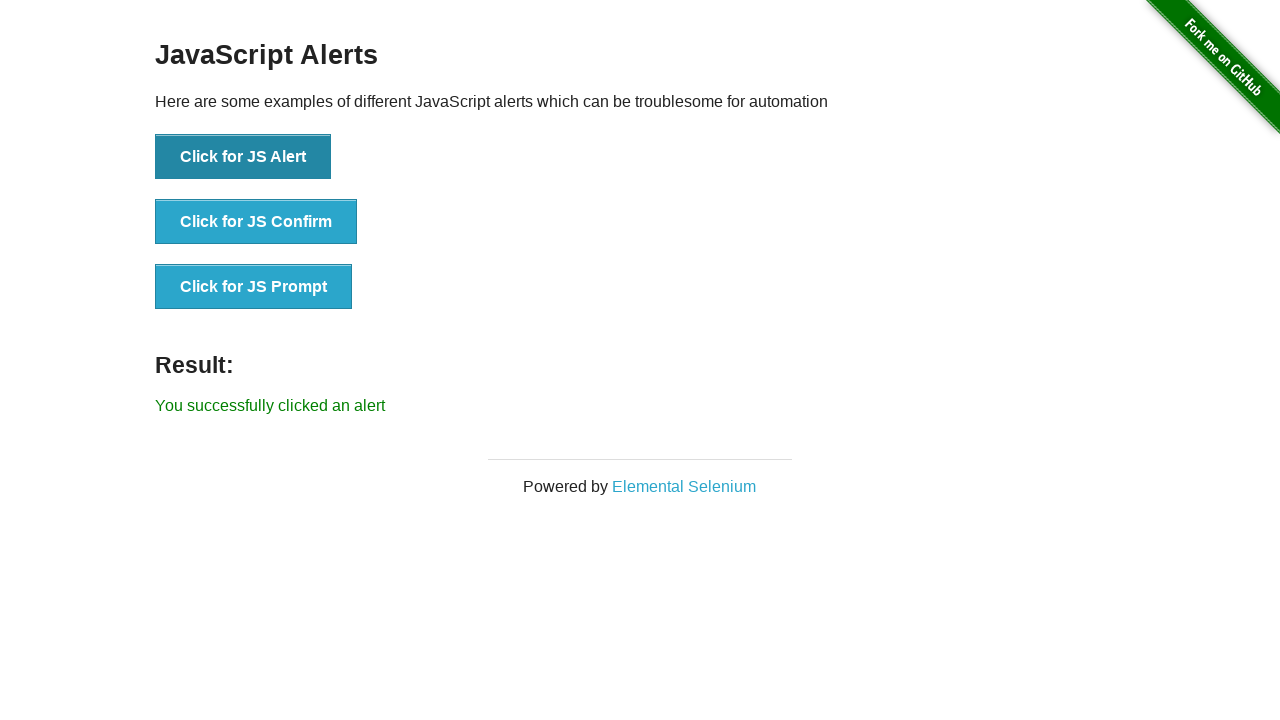

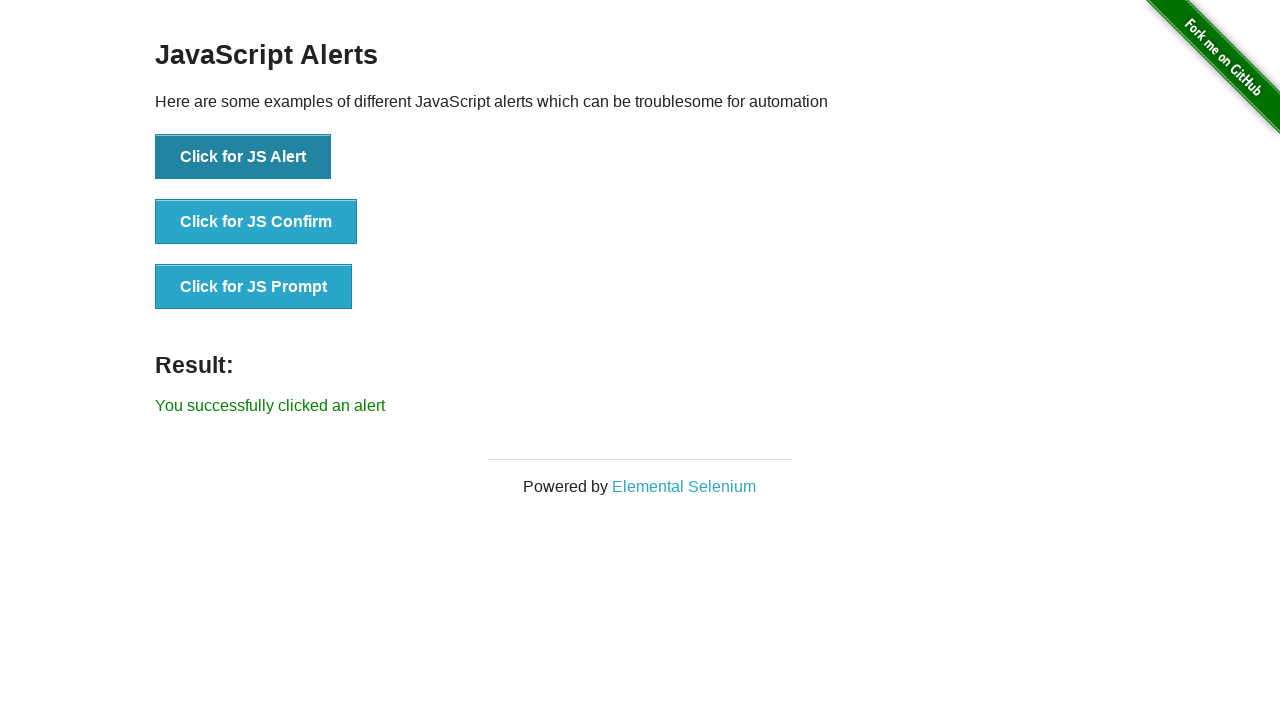